Tests checkbox functionality by checking the selection state of two checkboxes and clicking them if they are not already selected

Starting URL: https://the-internet.herokuapp.com/checkboxes

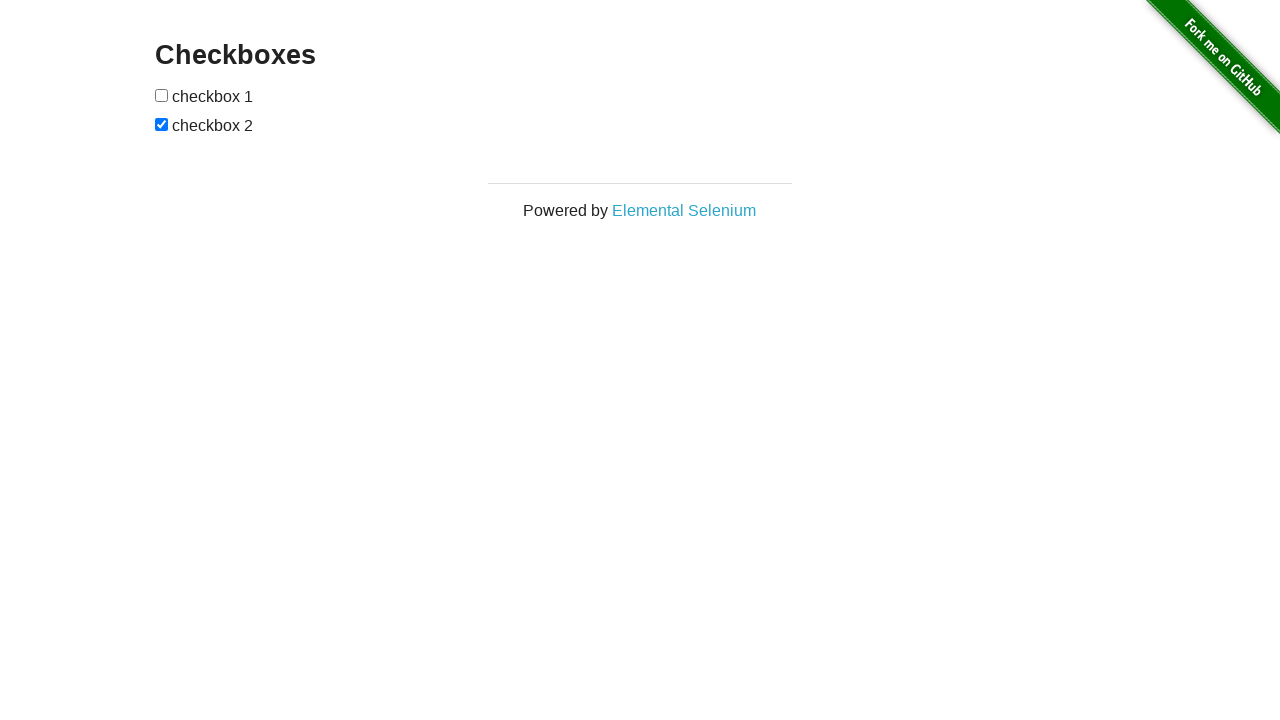

Located first checkbox element
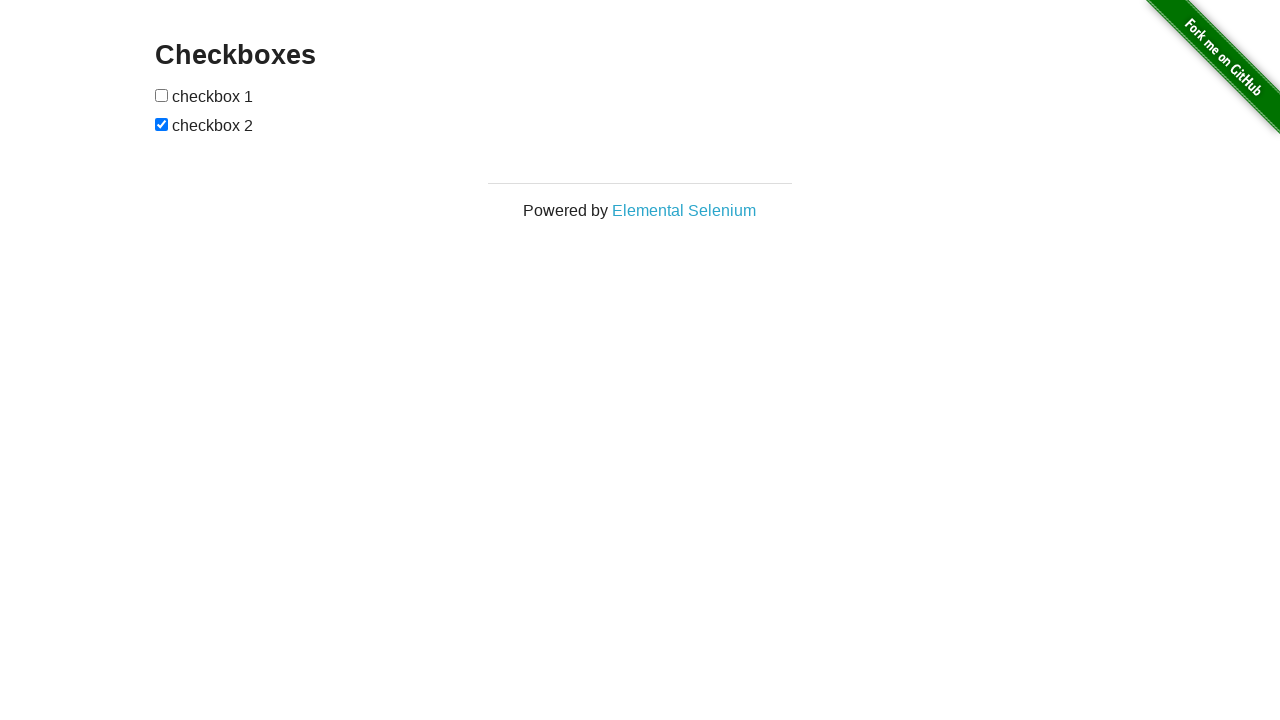

Located second checkbox element
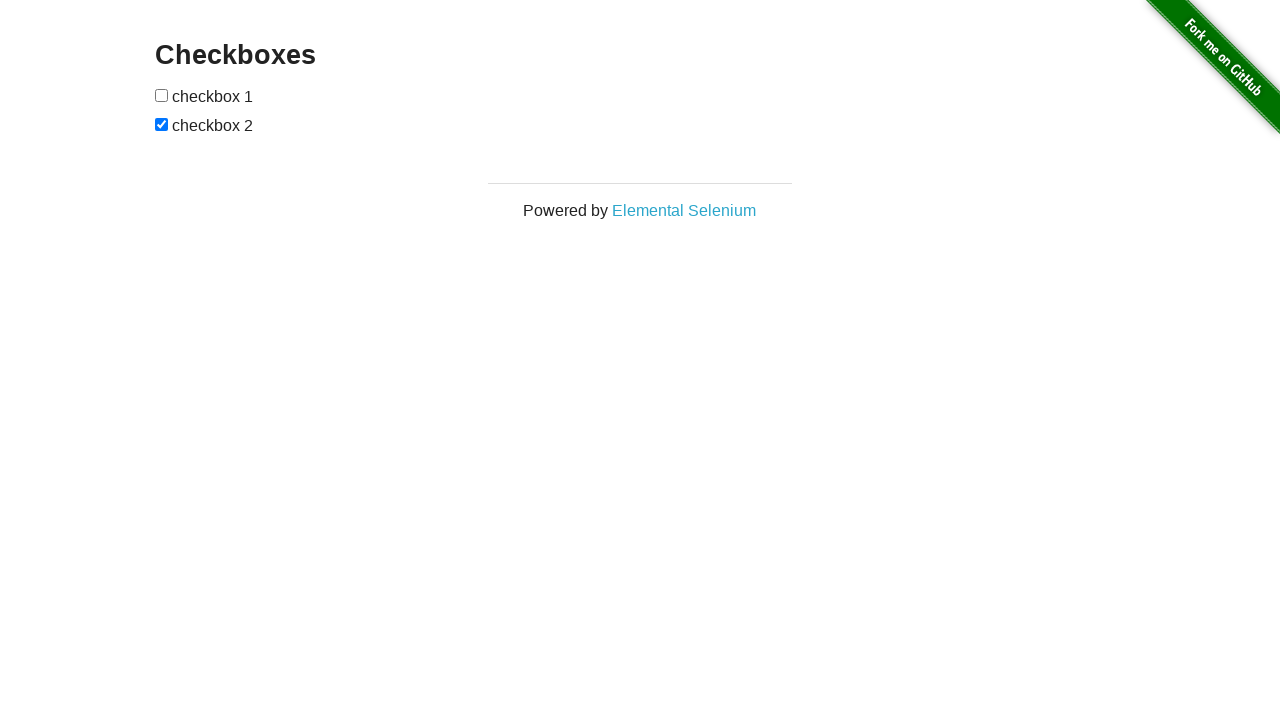

Checked first checkbox selection state - not selected
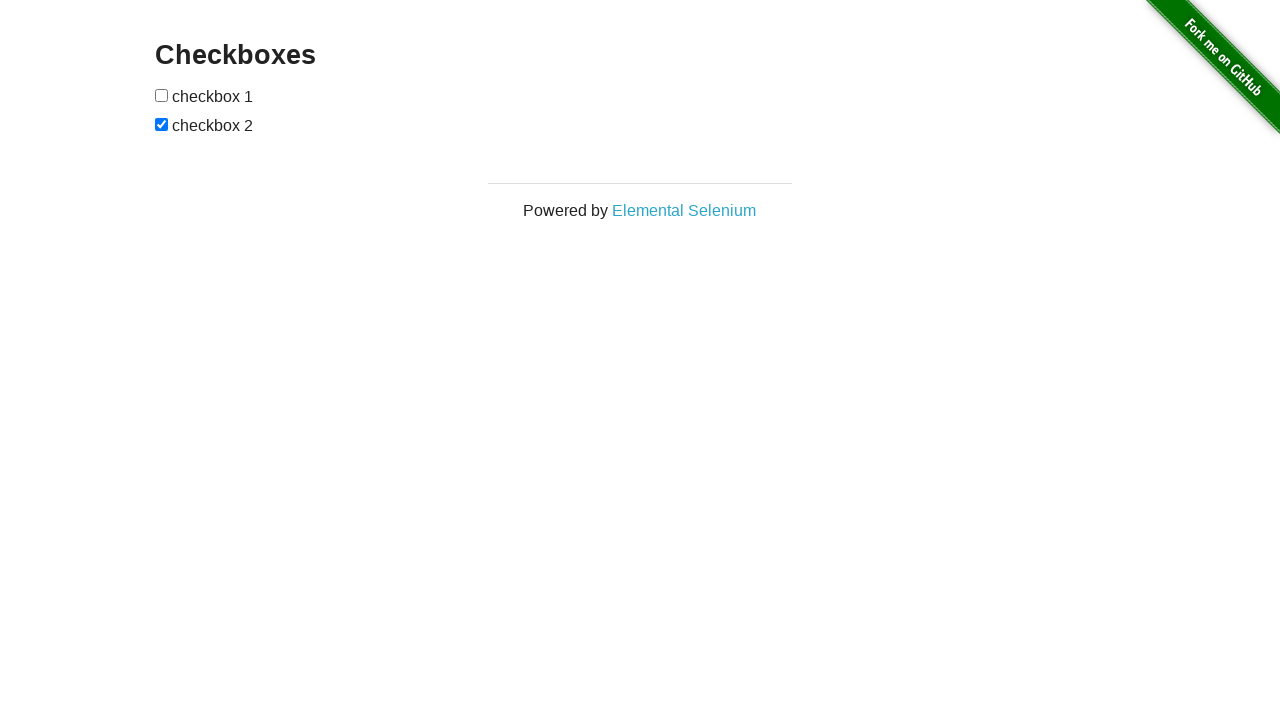

Clicked first checkbox to select it at (162, 95) on xpath=//*[@id='checkboxes']/input[1]
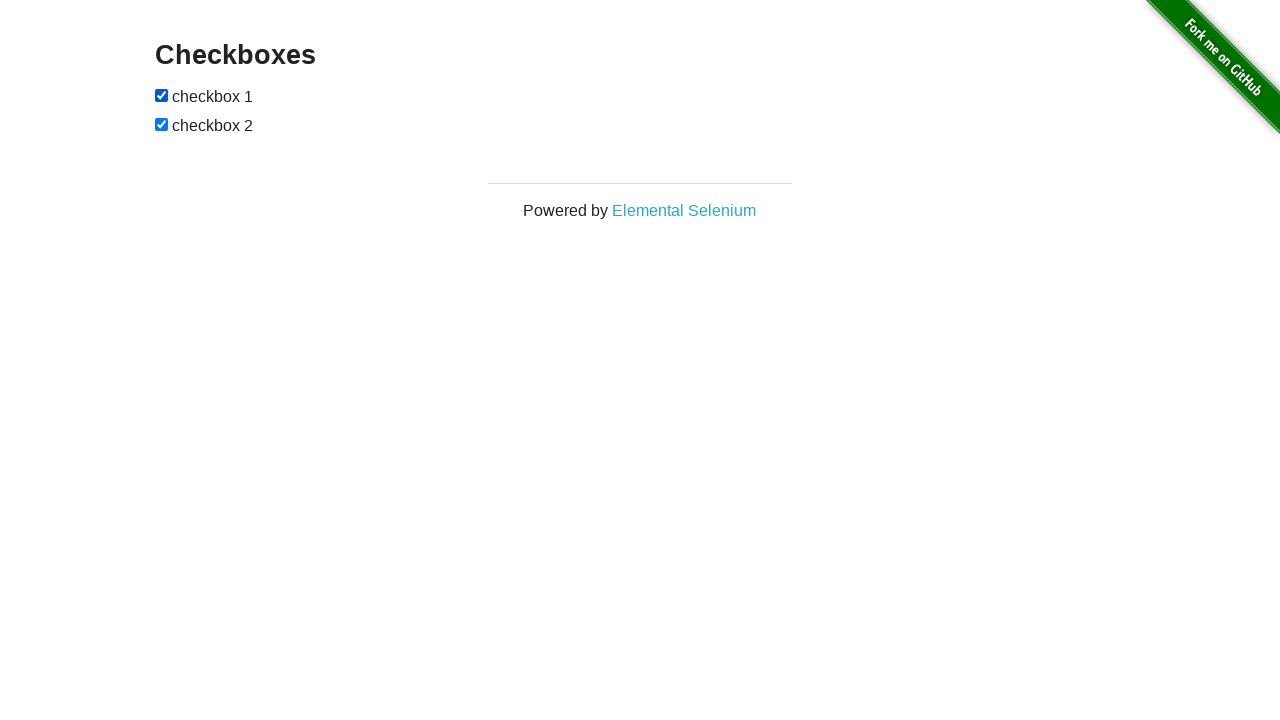

Checked second checkbox selection state - already selected
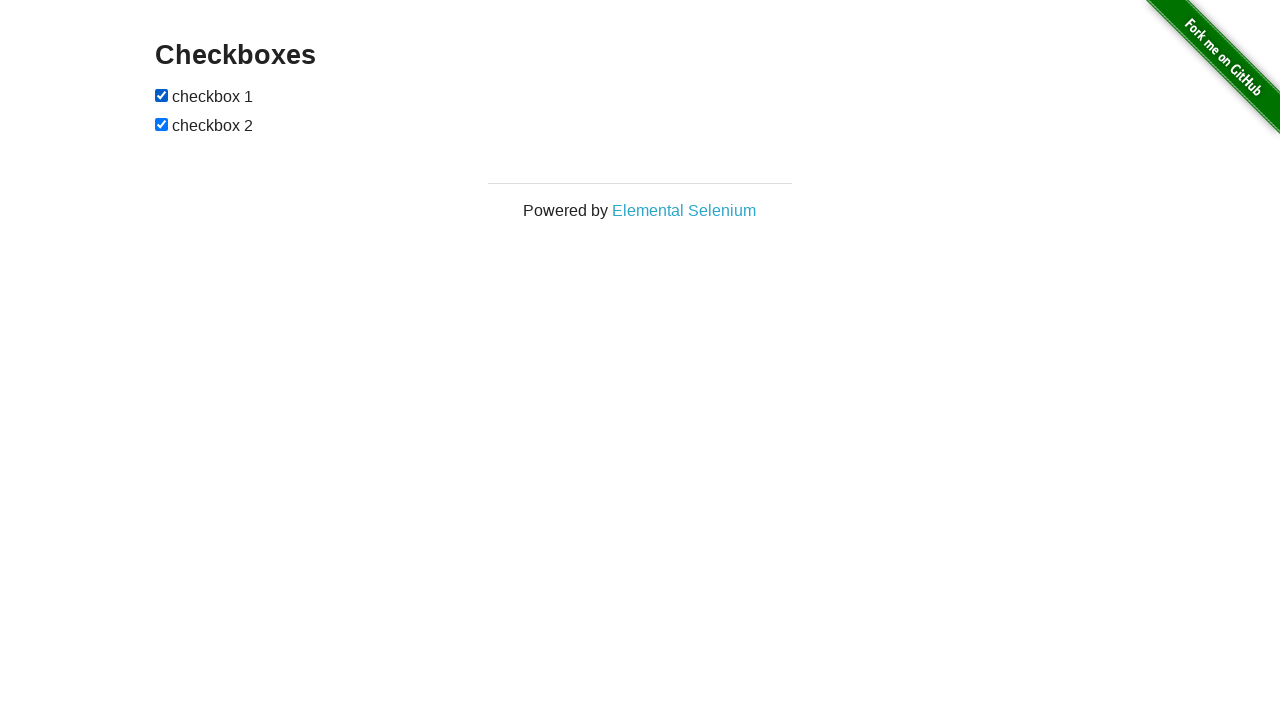

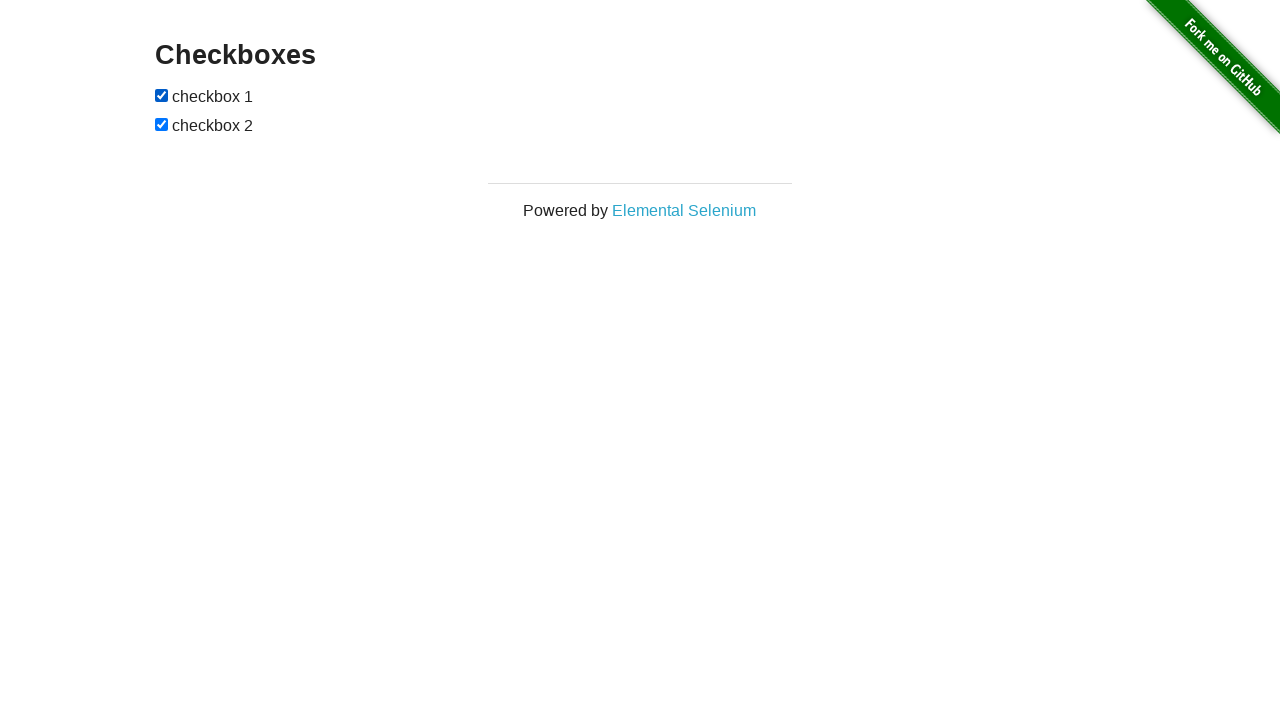